Tests drag and drop functionality by dragging an element to a target area

Starting URL: https://bonigarcia.dev/selenium-webdriver-java/drag-and-drop.html

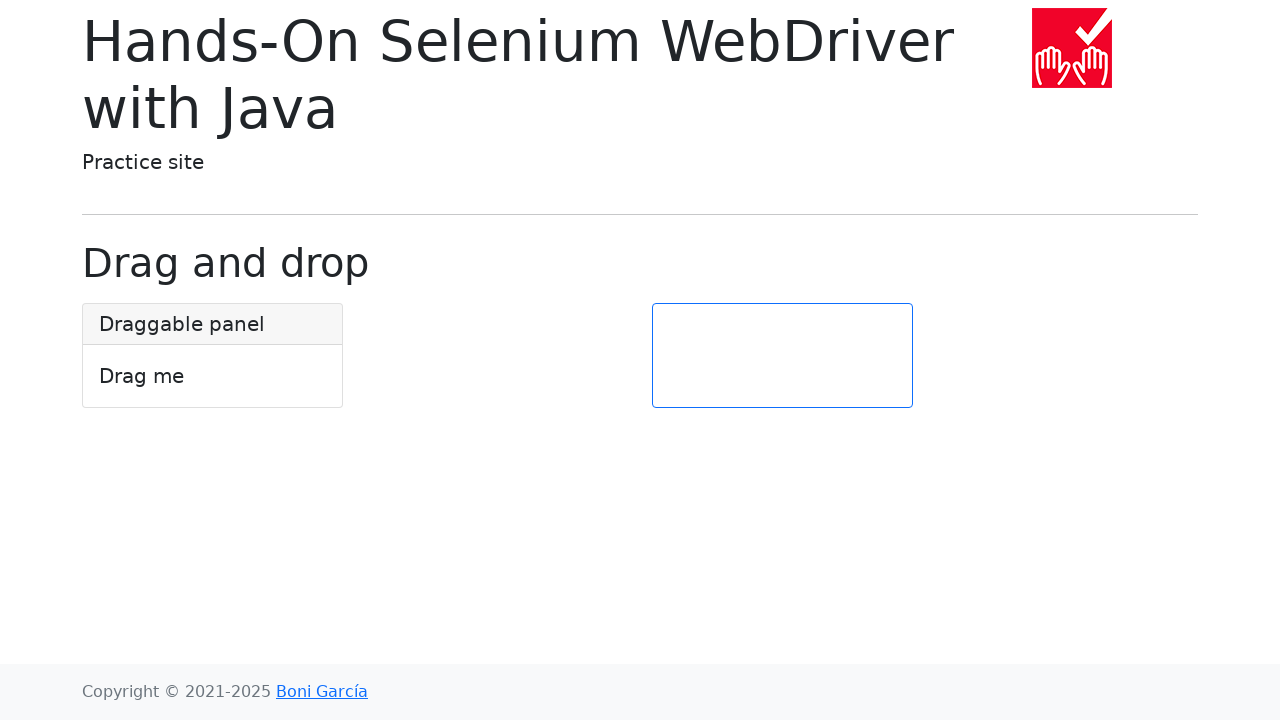

Located draggable source element
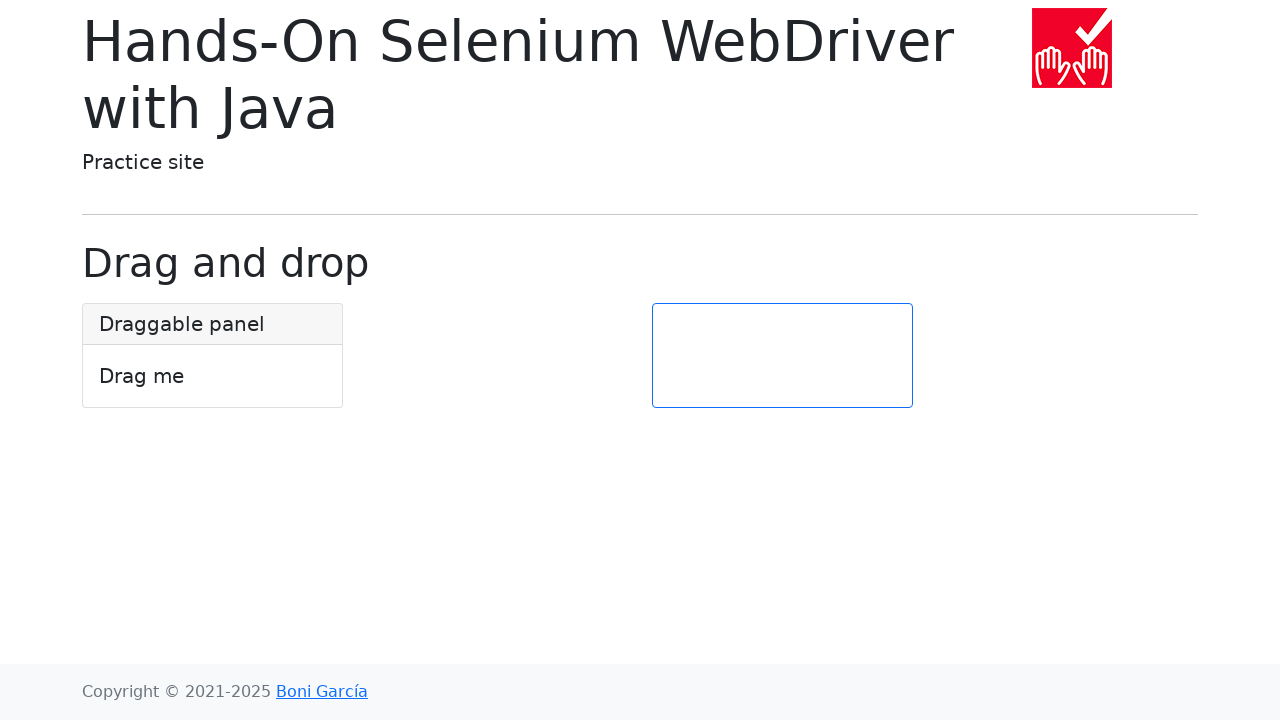

Located target drop area
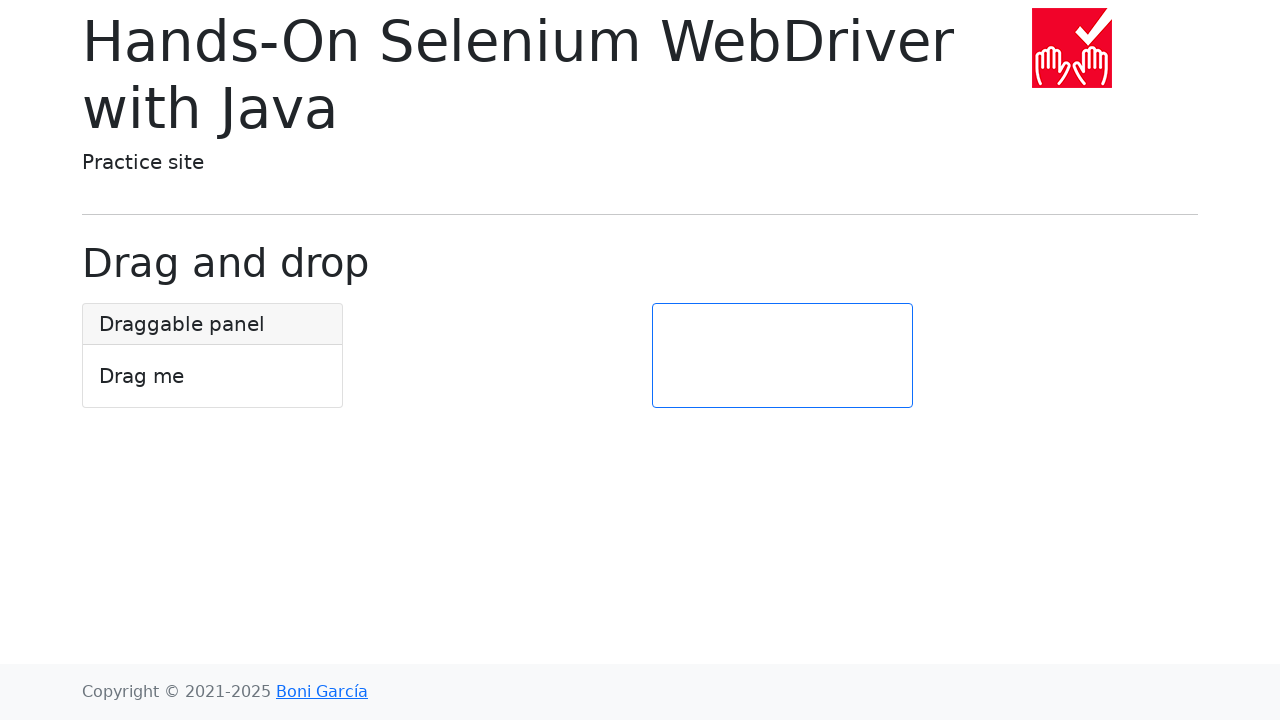

Captured initial position of draggable element
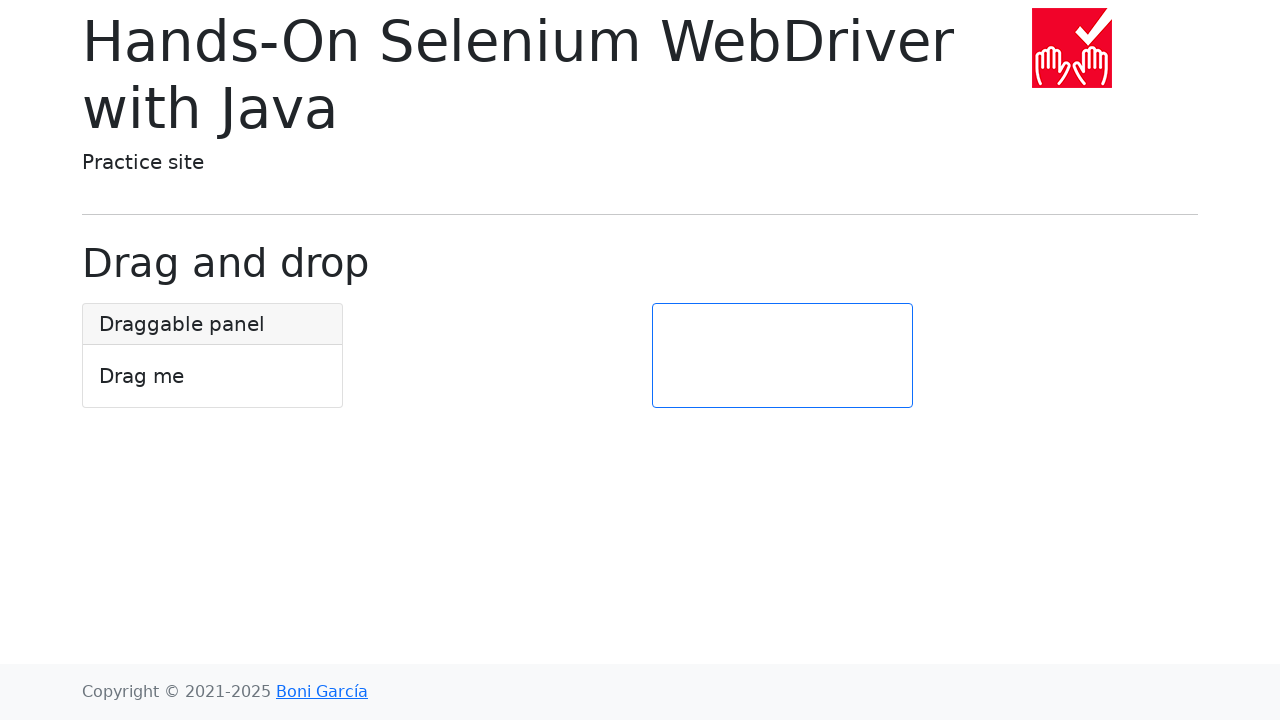

Dragged element from source to target area at (782, 356)
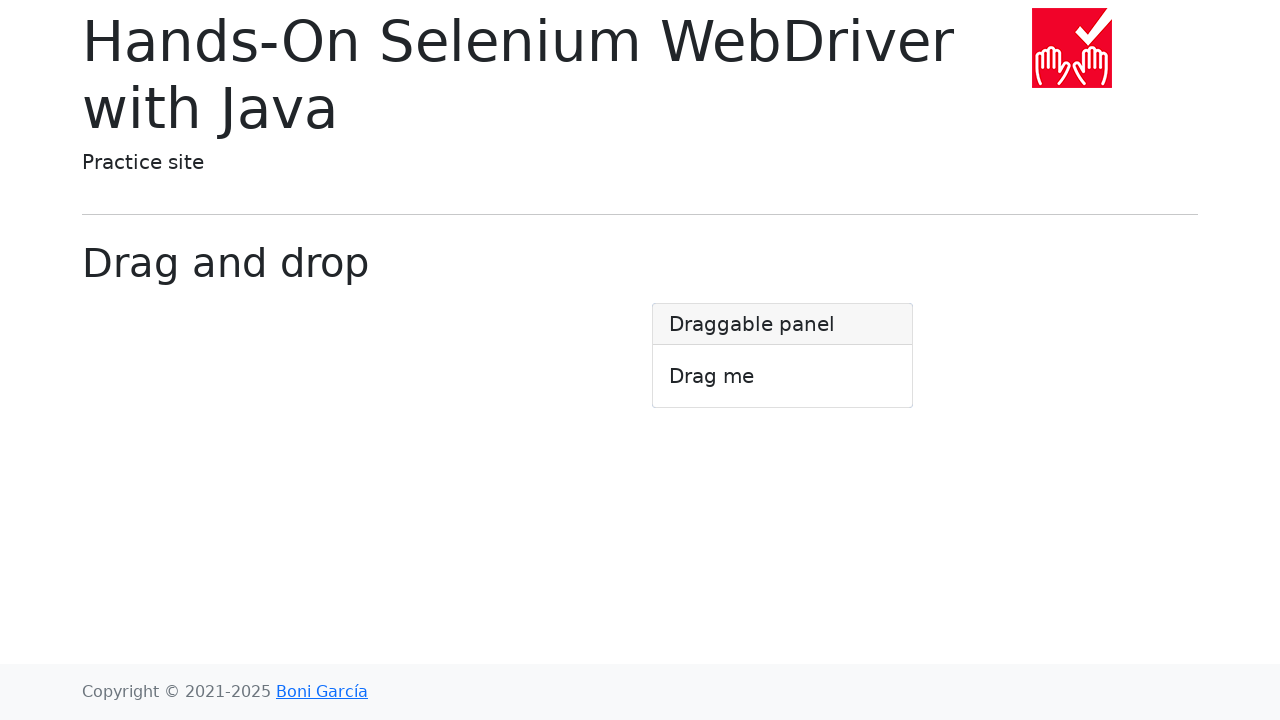

Captured target area position
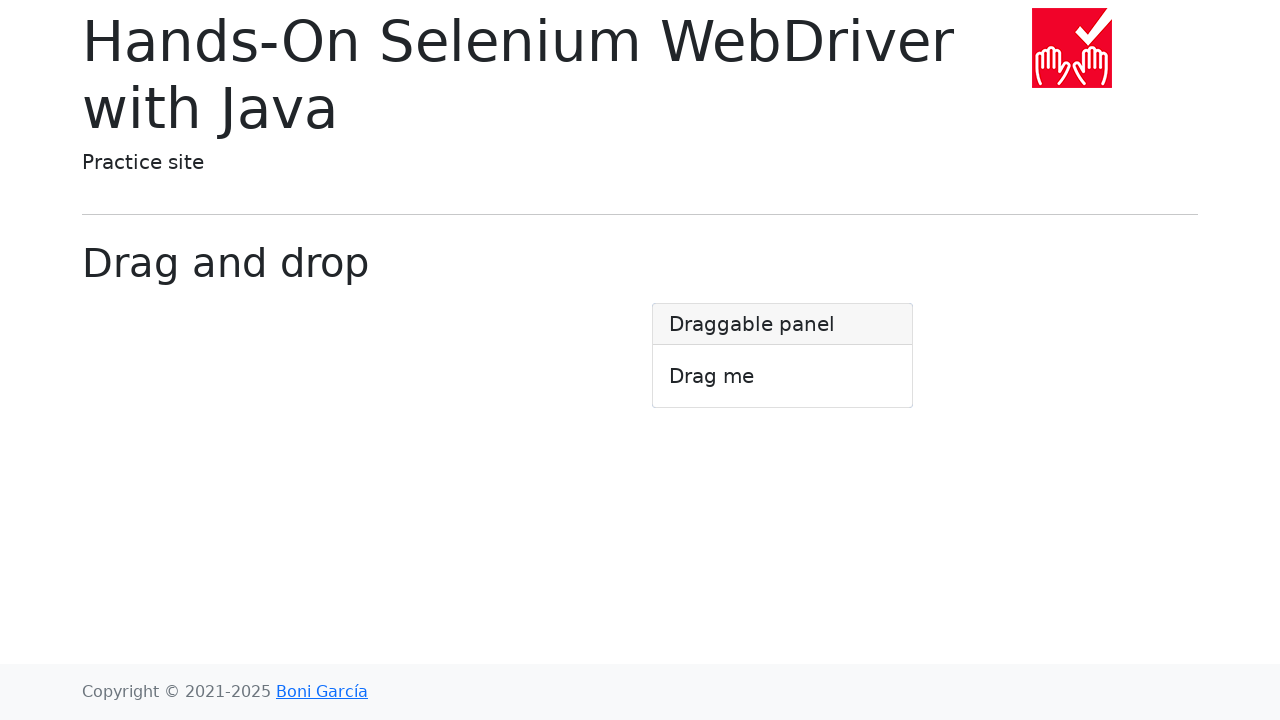

Captured final position of dragged element
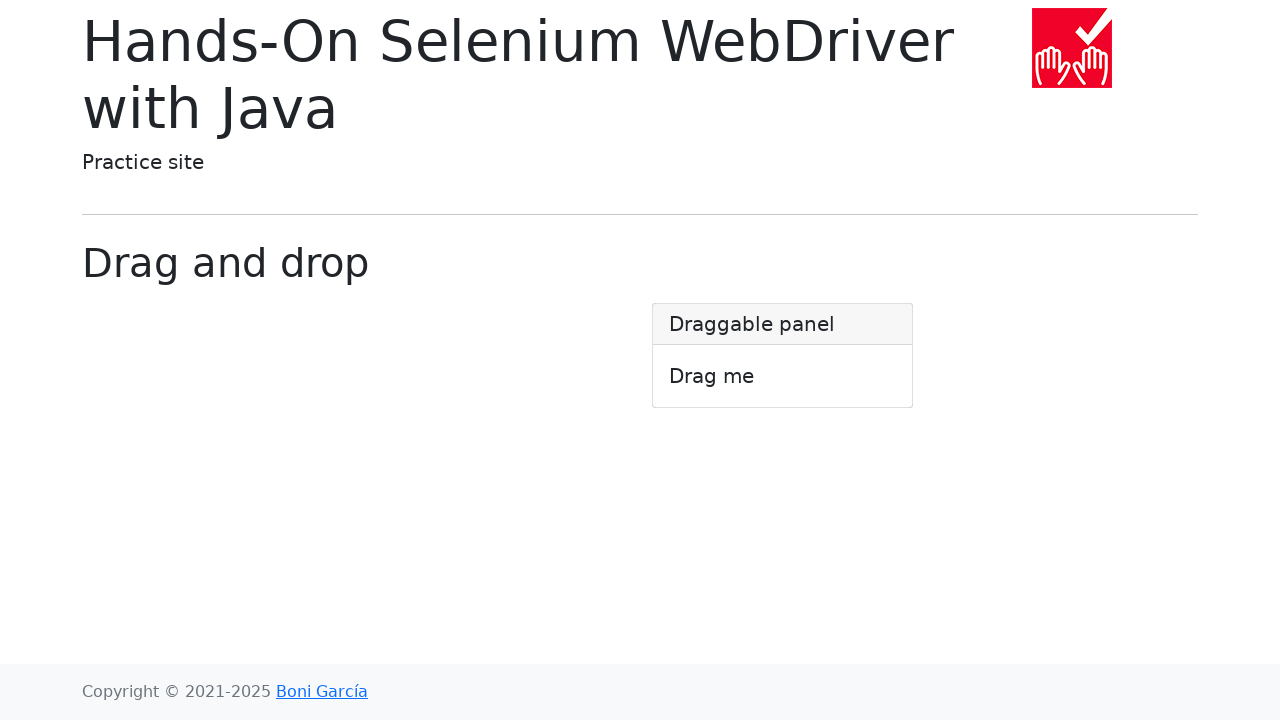

Verified X-coordinate alignment (within 10px tolerance)
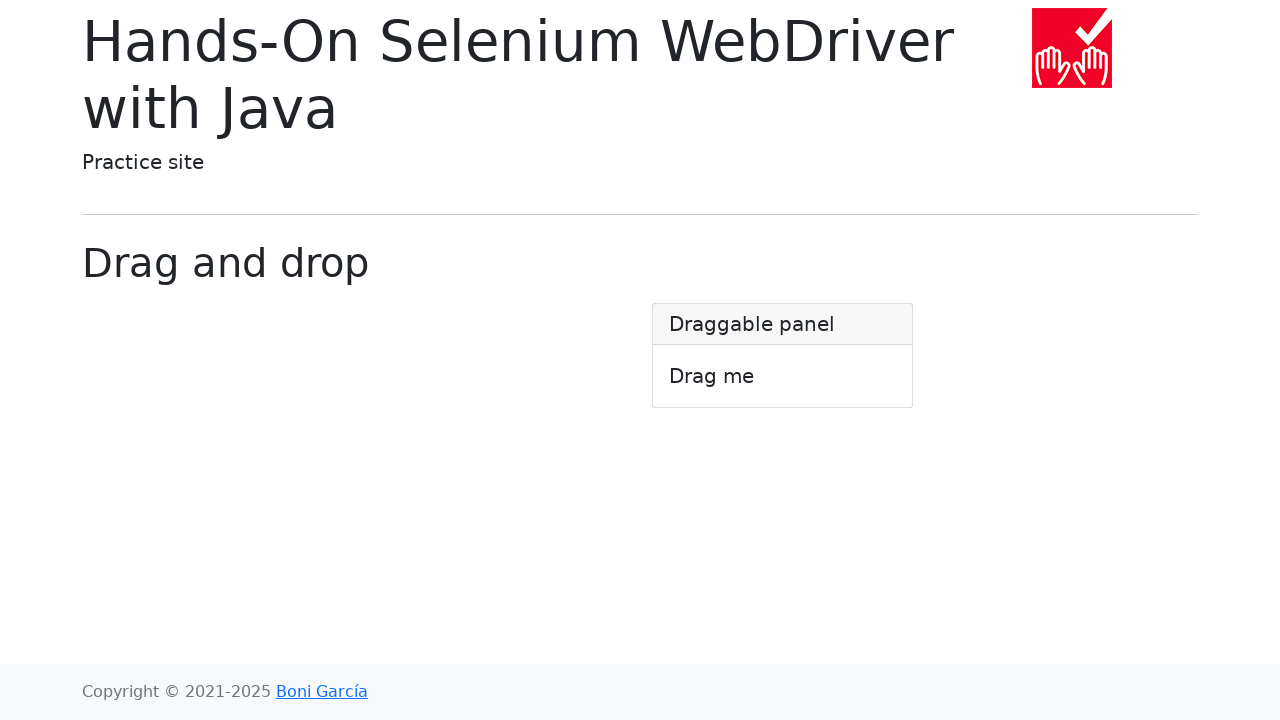

Verified Y-coordinate alignment (within 10px tolerance) - drag and drop test passed
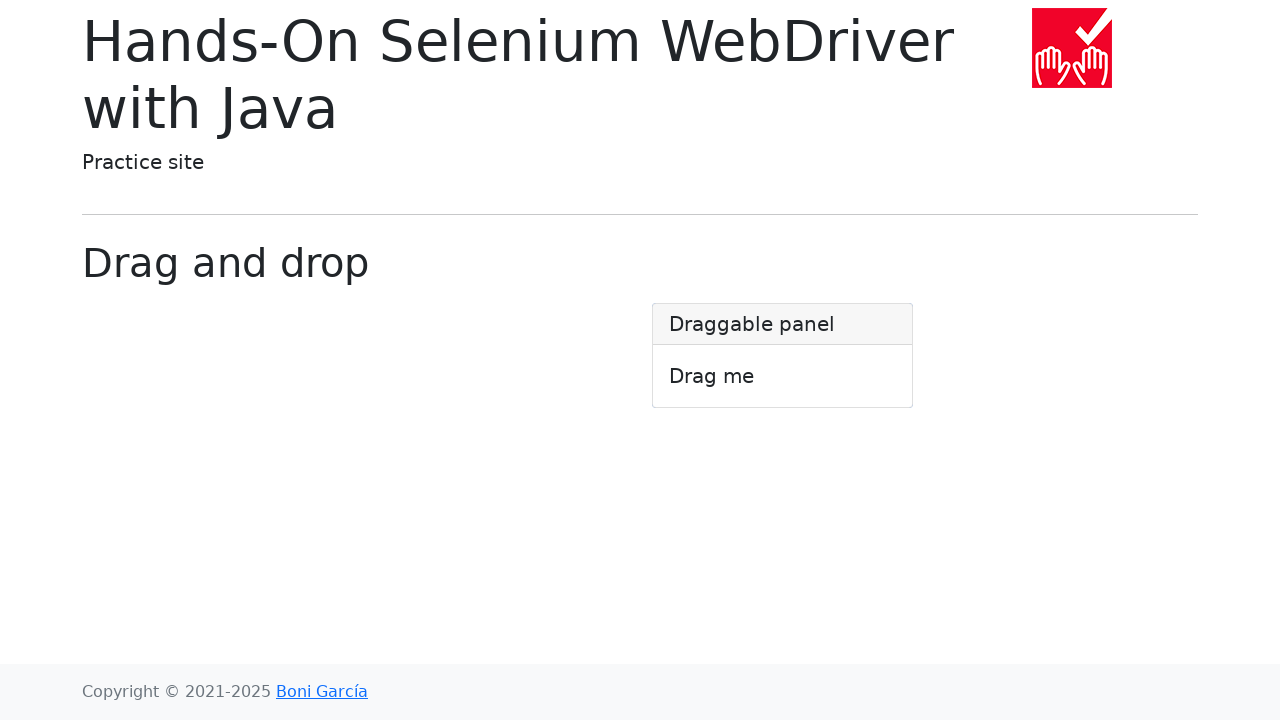

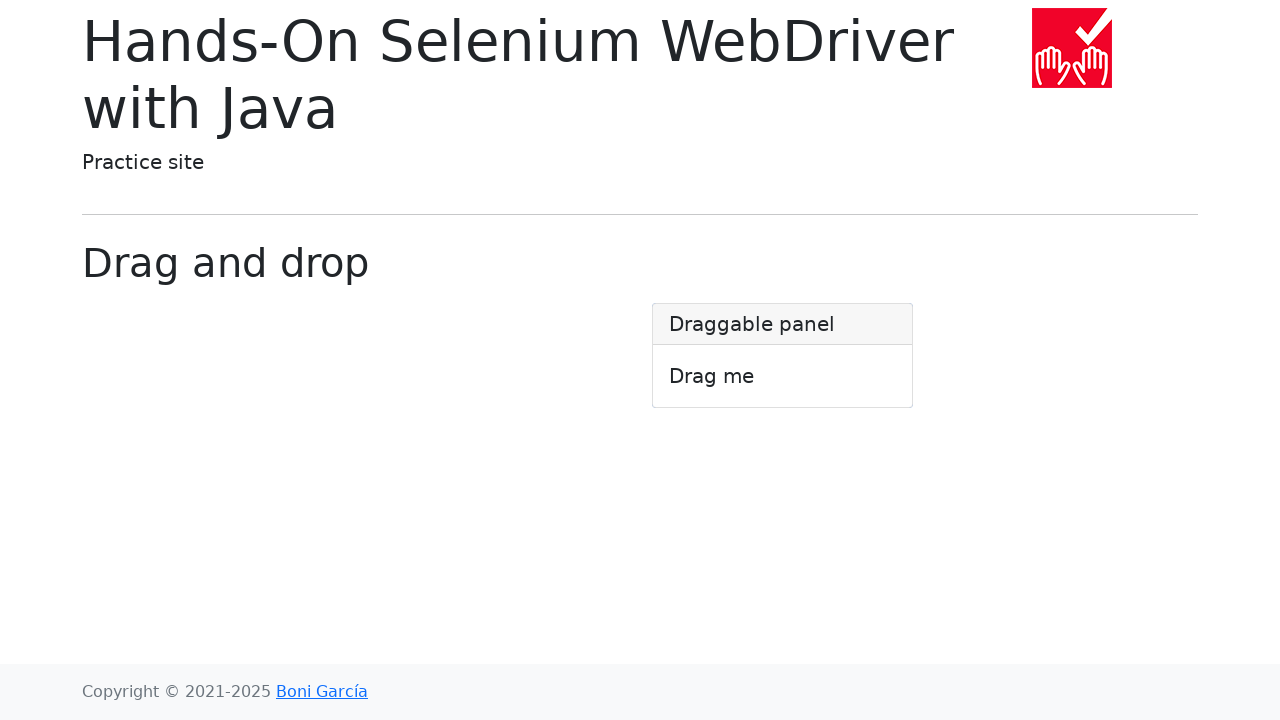